Tests marking individual todo items as complete by clicking their checkboxes

Starting URL: https://demo.playwright.dev/todomvc

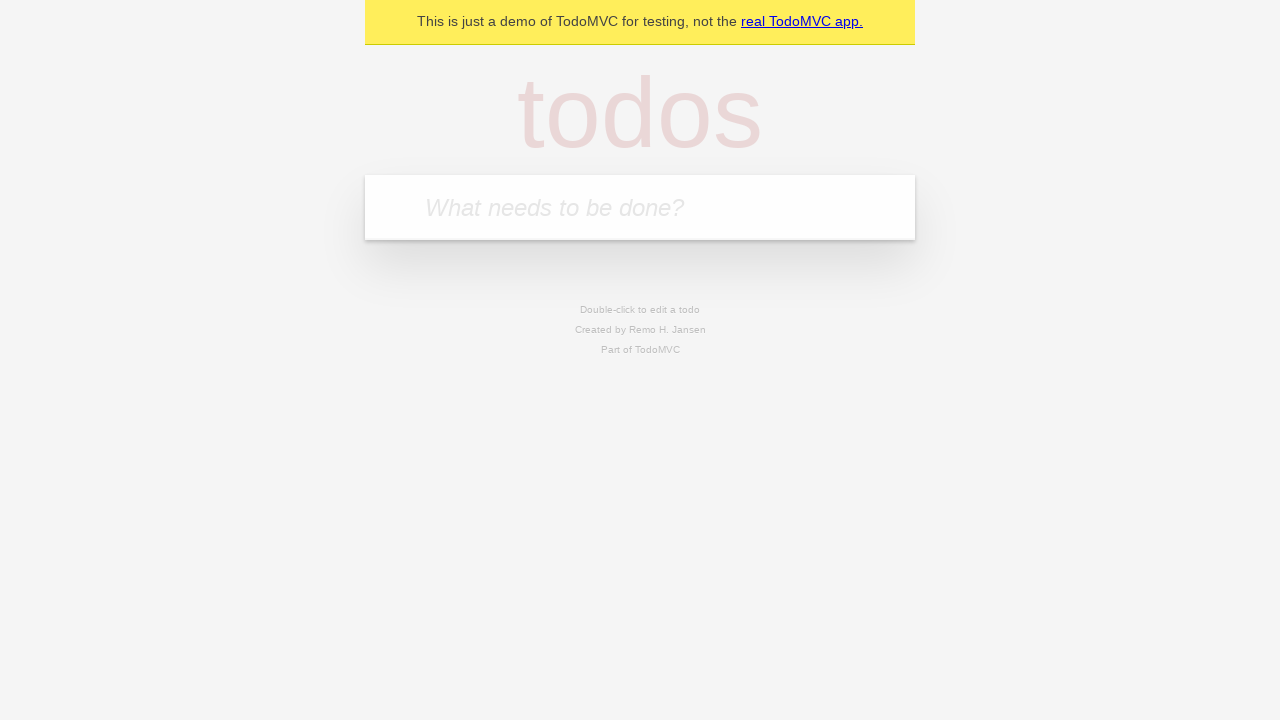

Filled todo input with 'buy some cheese' on internal:attr=[placeholder="What needs to be done?"i]
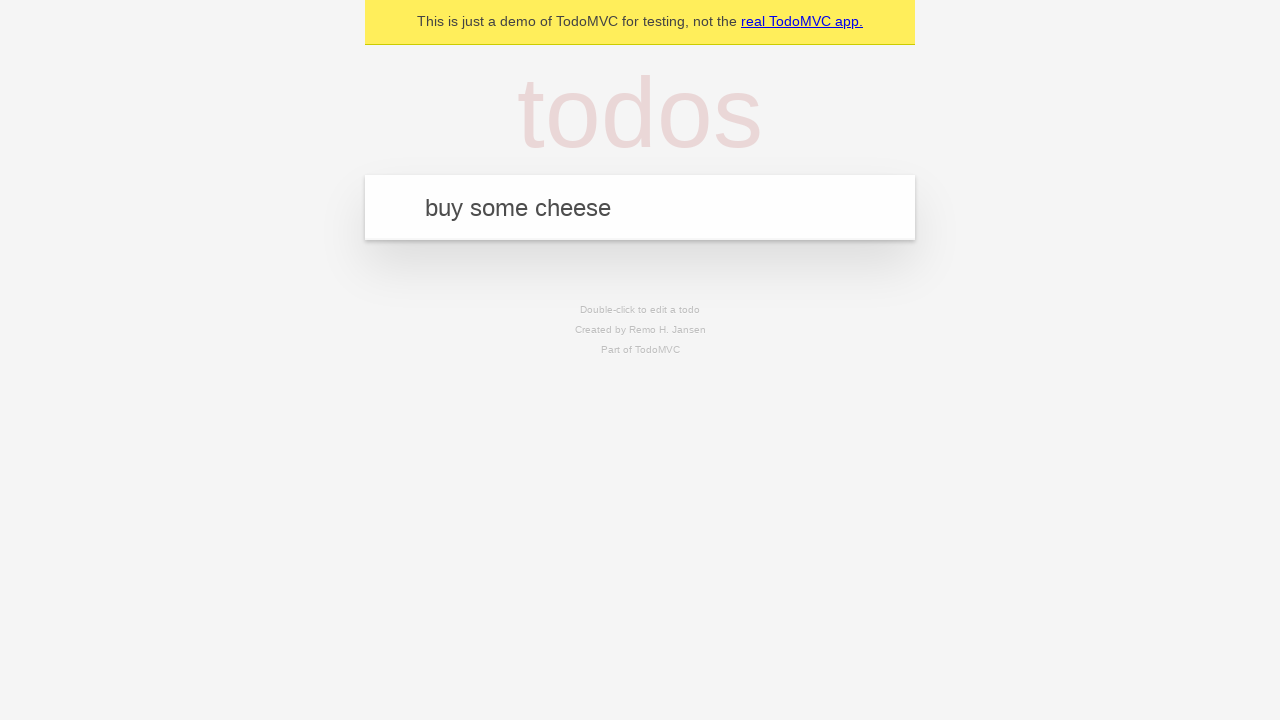

Pressed Enter to add first todo item on internal:attr=[placeholder="What needs to be done?"i]
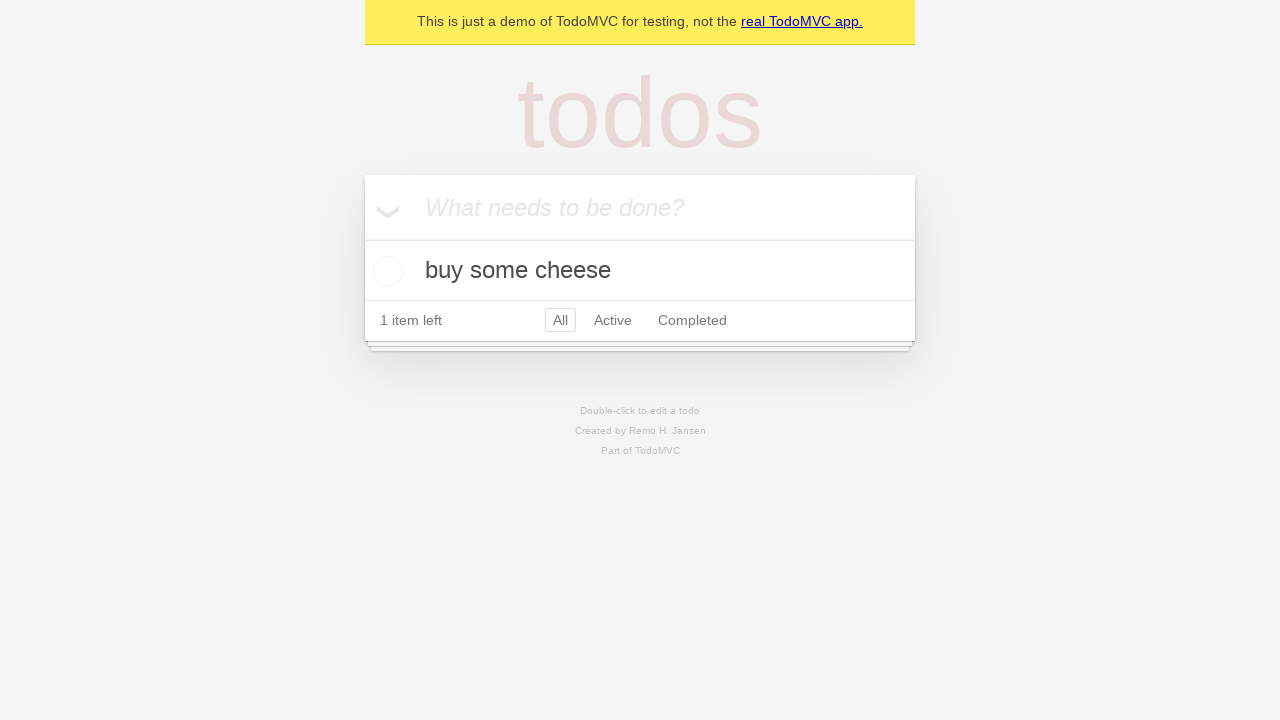

Filled todo input with 'feed the cat' on internal:attr=[placeholder="What needs to be done?"i]
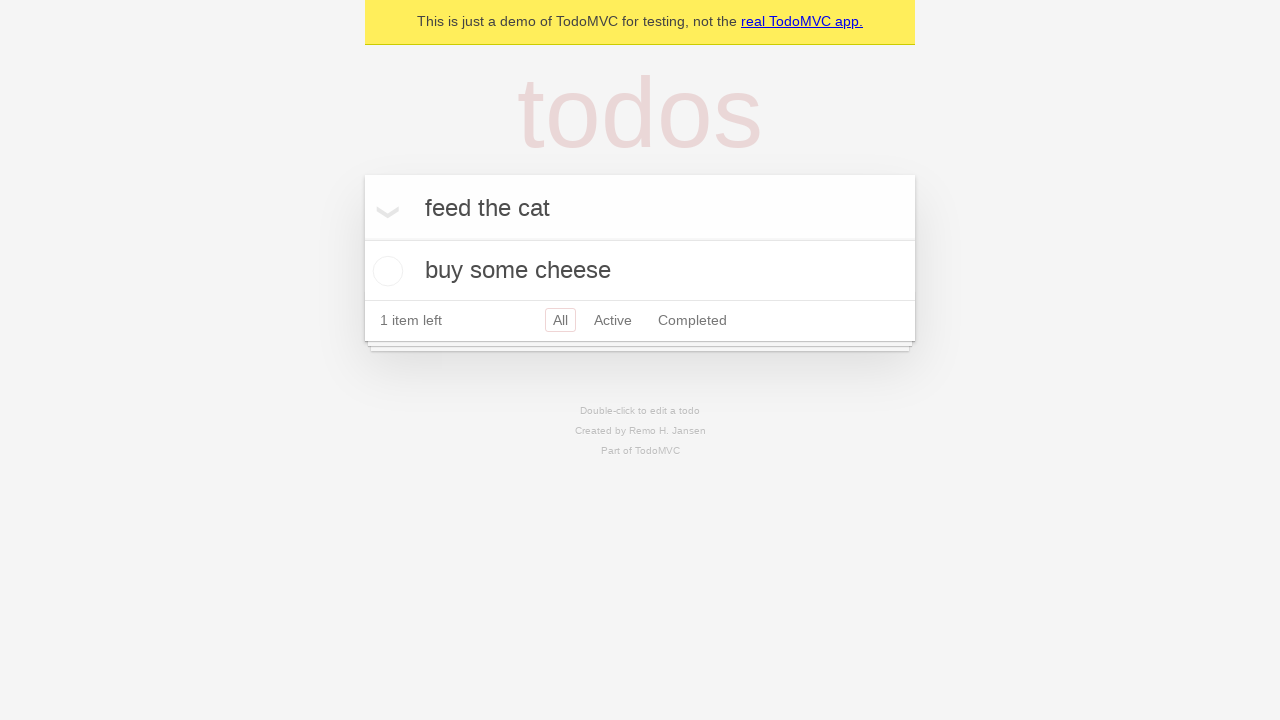

Pressed Enter to add second todo item on internal:attr=[placeholder="What needs to be done?"i]
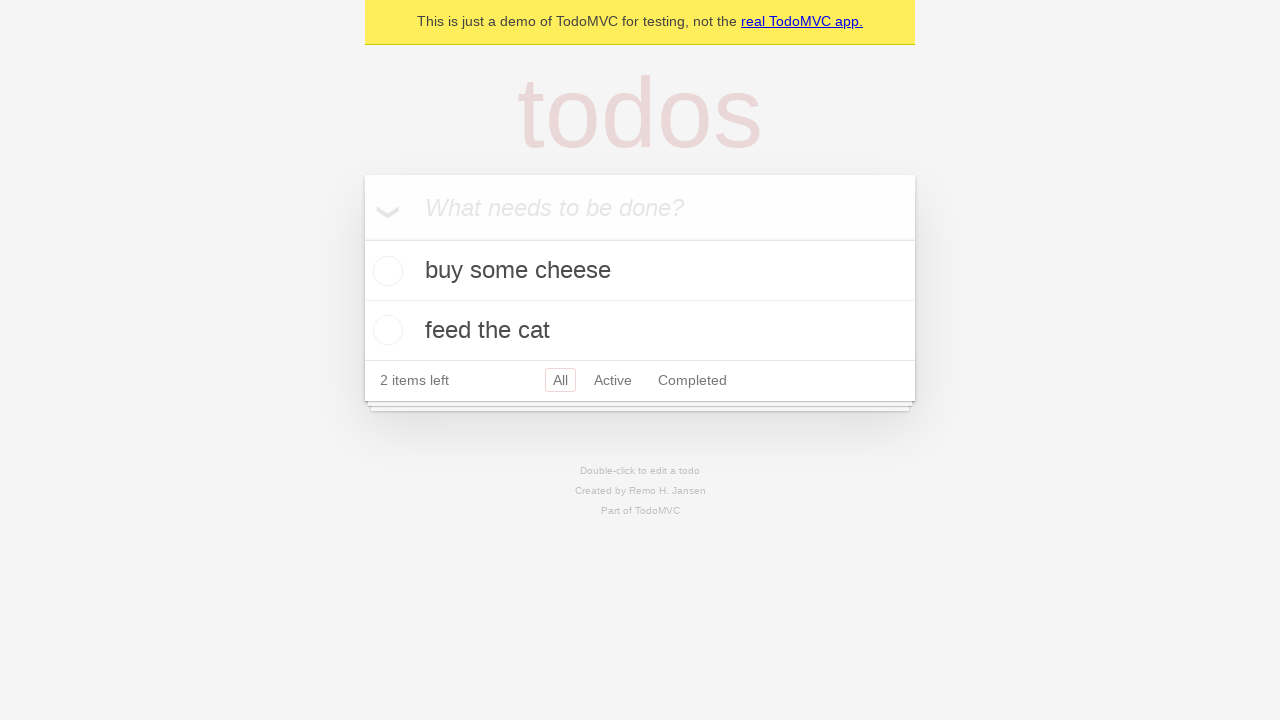

Checked checkbox for first todo item 'buy some cheese' at (385, 271) on internal:testid=[data-testid="todo-item"s] >> nth=0 >> internal:role=checkbox
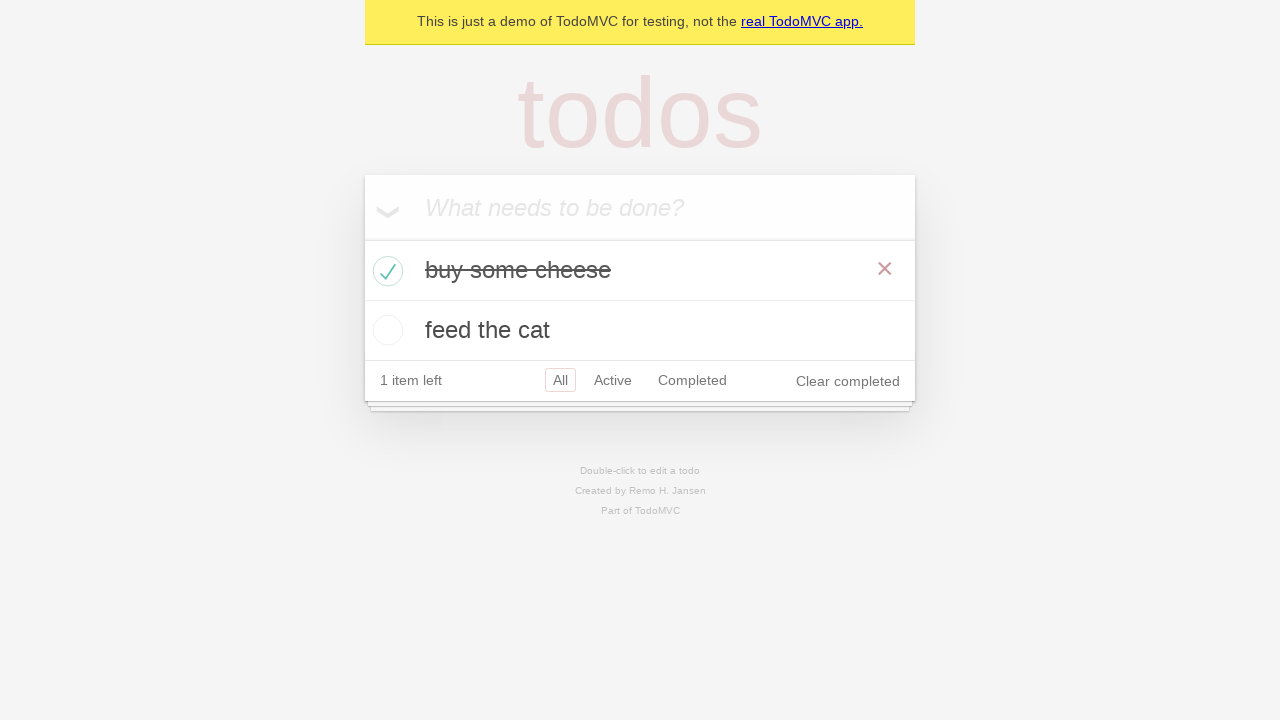

Checked checkbox for second todo item 'feed the cat' at (385, 330) on internal:testid=[data-testid="todo-item"s] >> nth=1 >> internal:role=checkbox
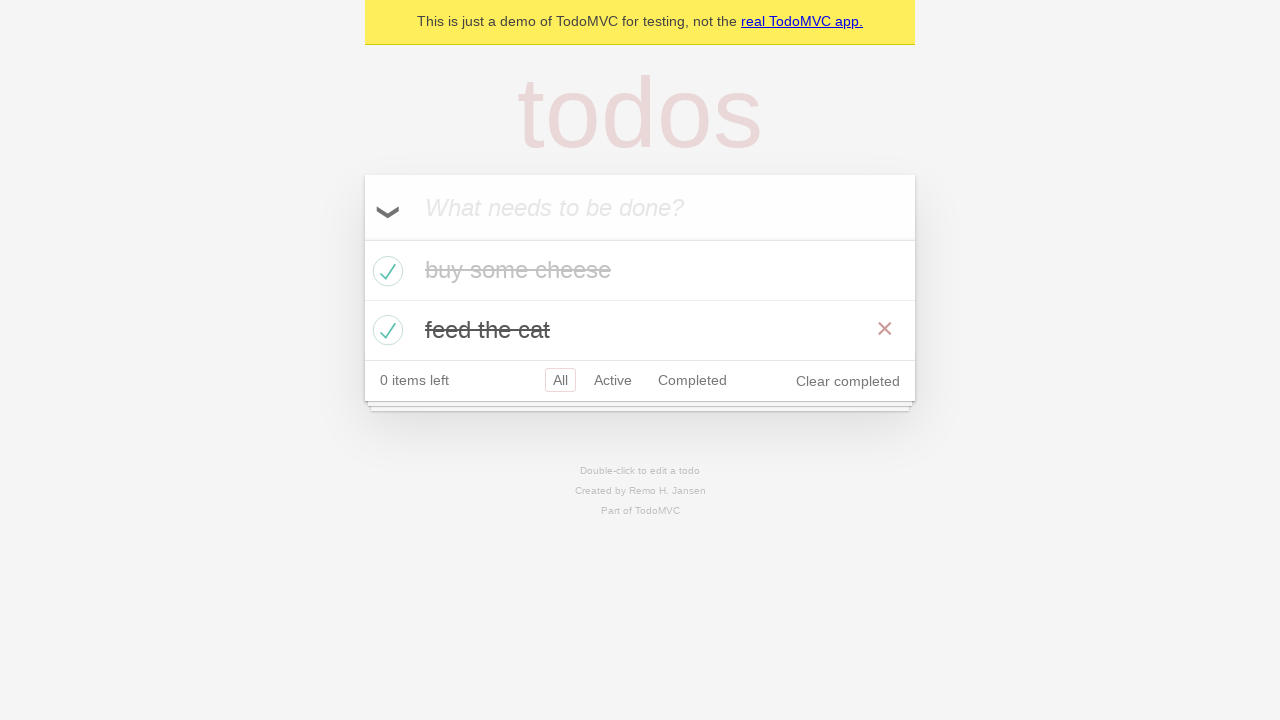

Verified both items are marked as completed
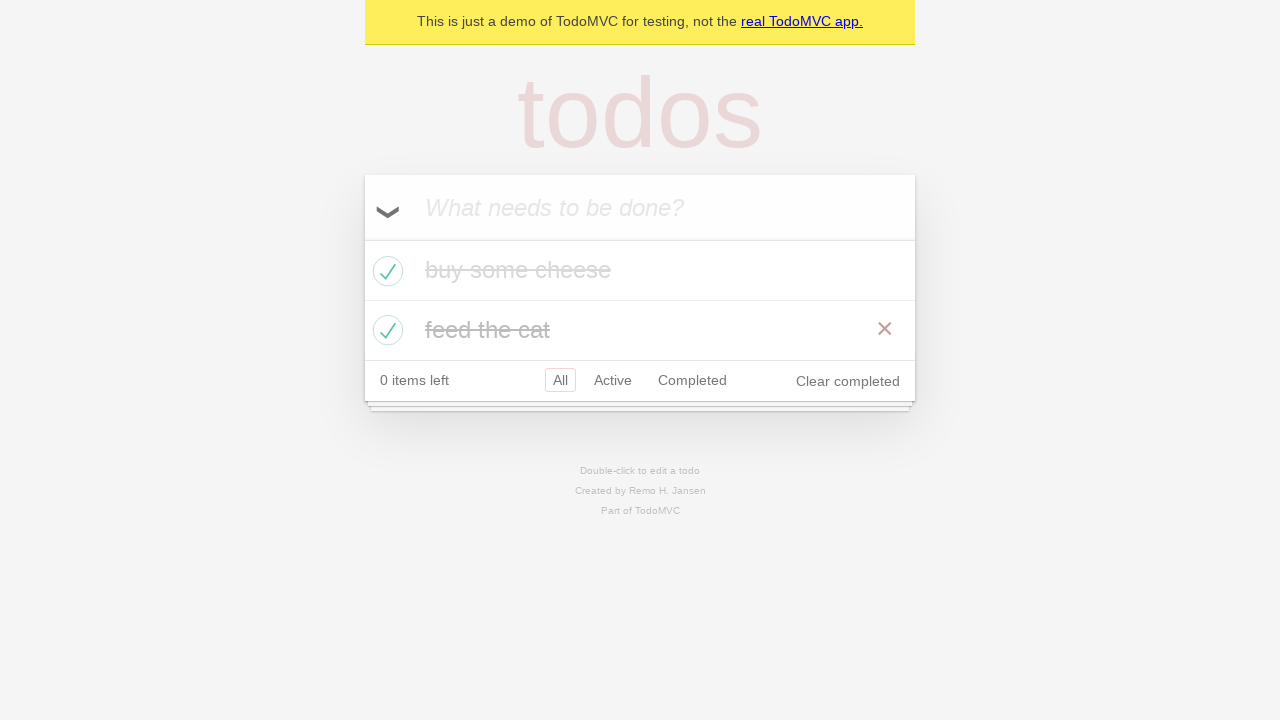

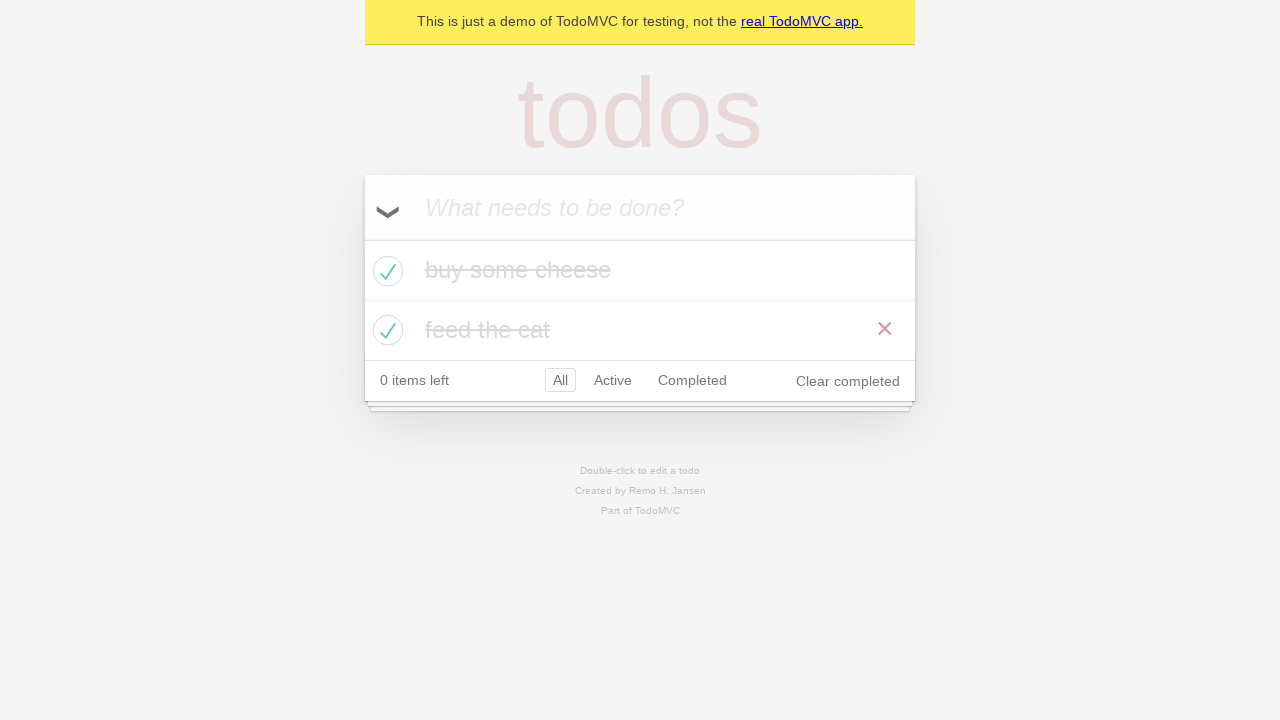